Tests dropdown selection functionality including currency dropdown selection using different methods and passenger count selection using increment buttons

Starting URL: https://rahulshettyacademy.com/dropdownsPractise/

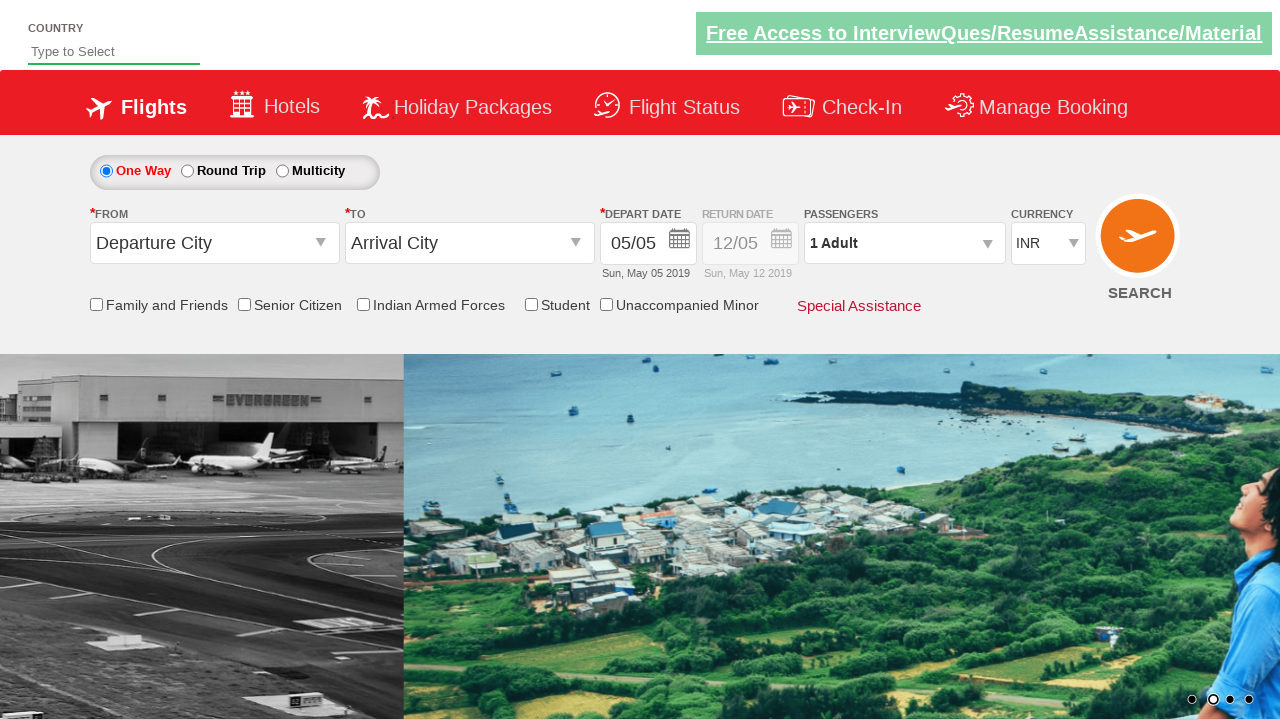

Located currency dropdown element
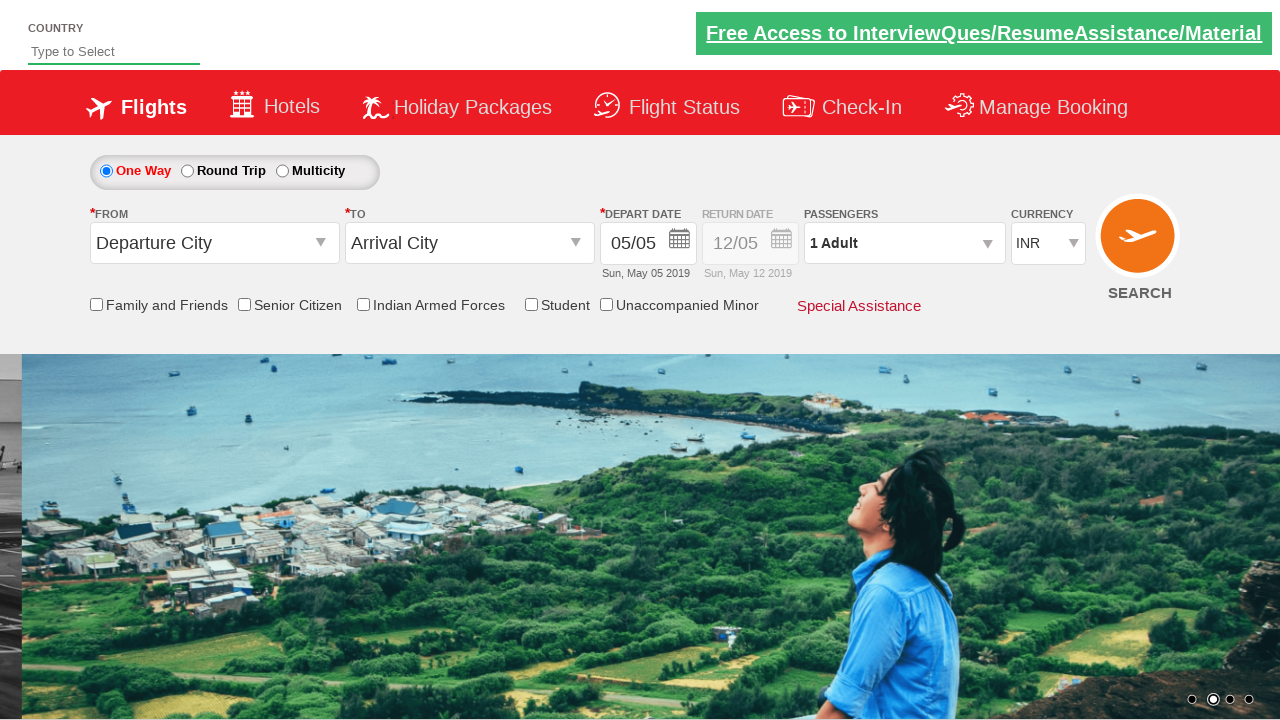

Selected USD currency by index 3 on #ctl00_mainContent_DropDownListCurrency
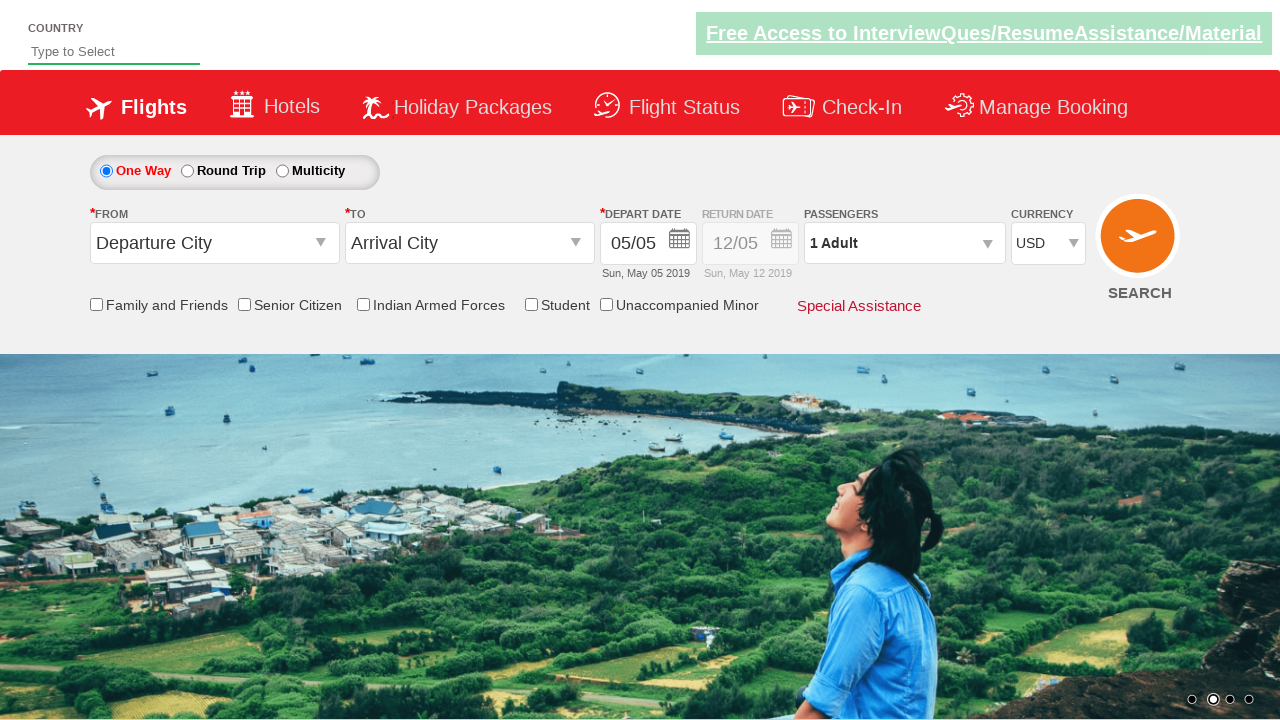

Selected INR currency by visible text on #ctl00_mainContent_DropDownListCurrency
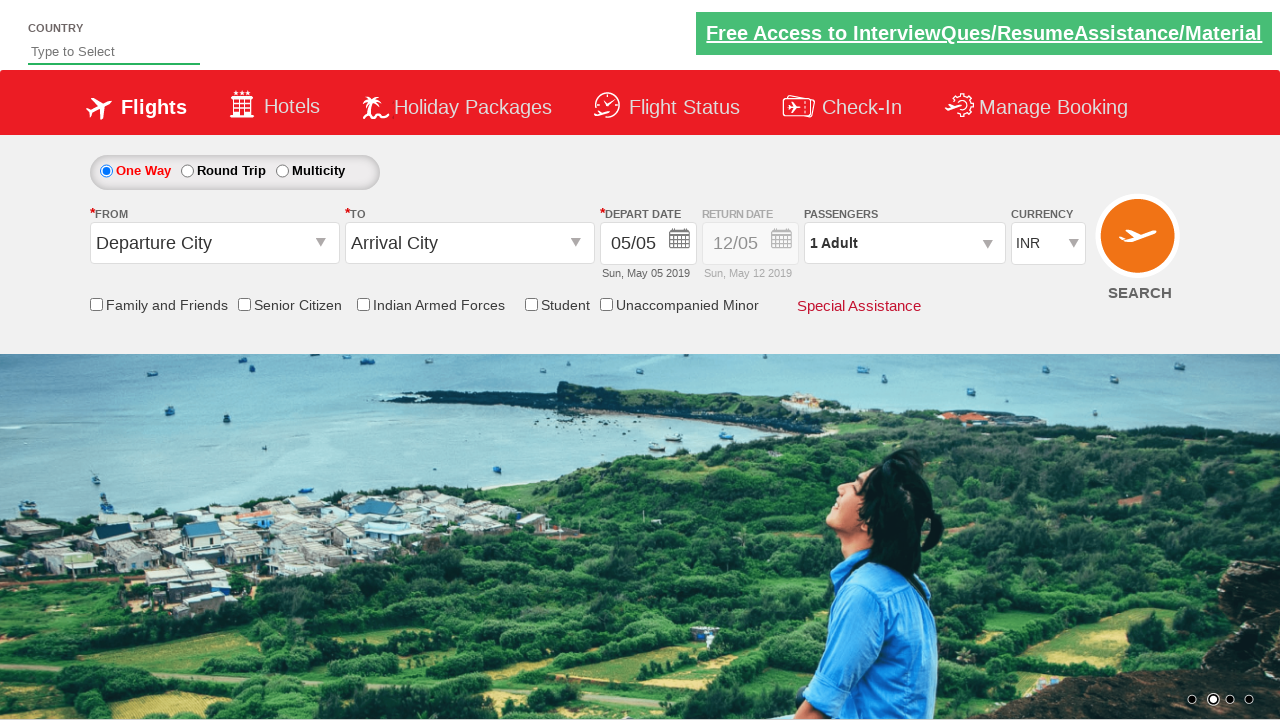

Selected AED currency by value on #ctl00_mainContent_DropDownListCurrency
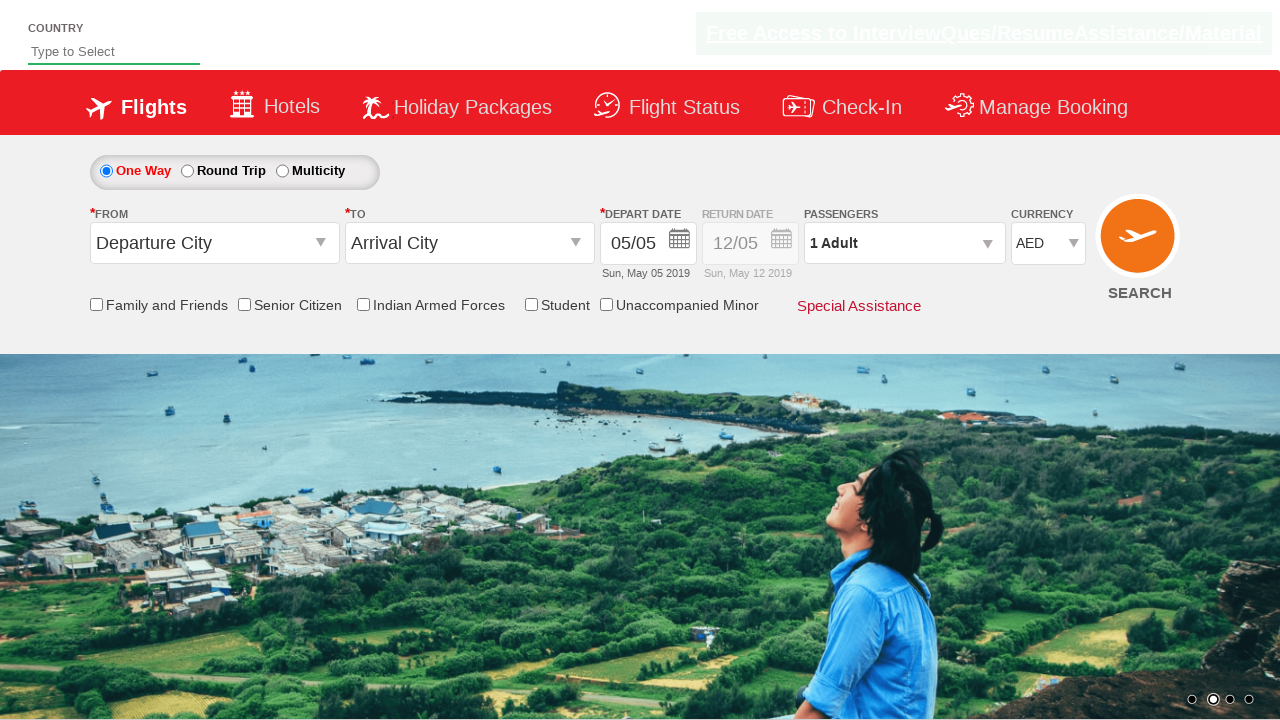

Clicked on passenger info dropdown at (904, 243) on #divpaxinfo
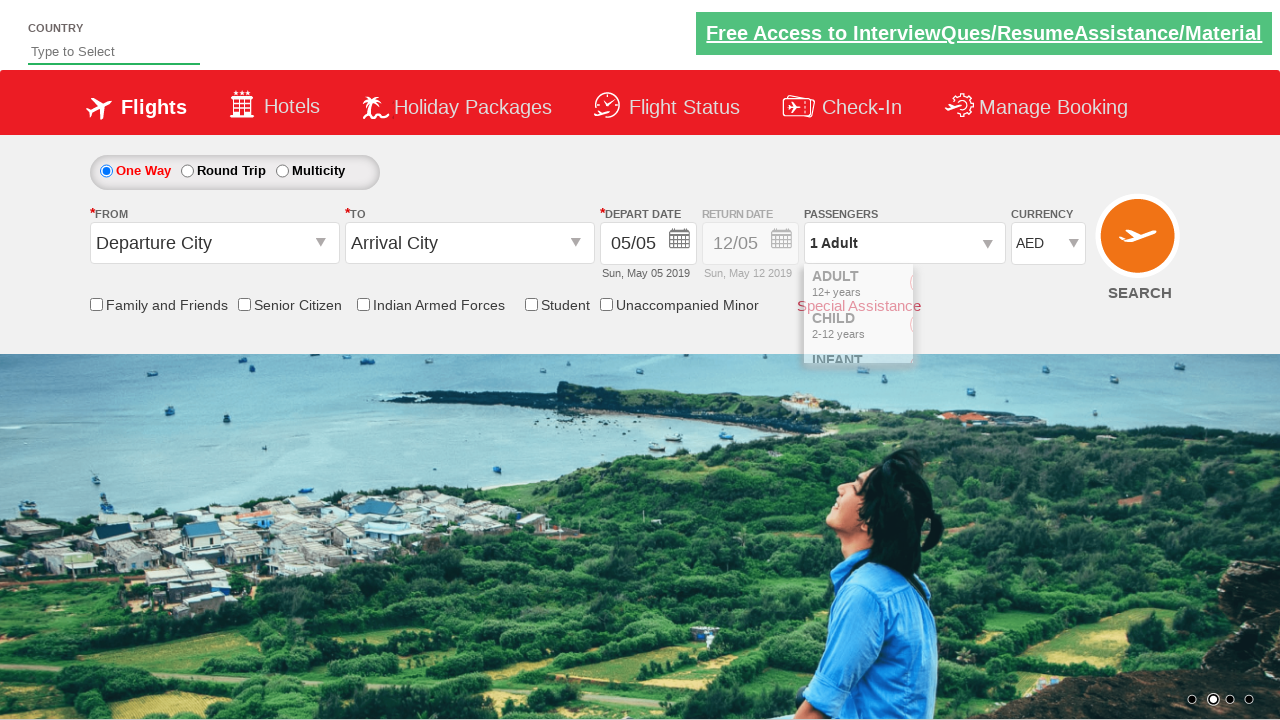

Waited for passenger dropdown to open
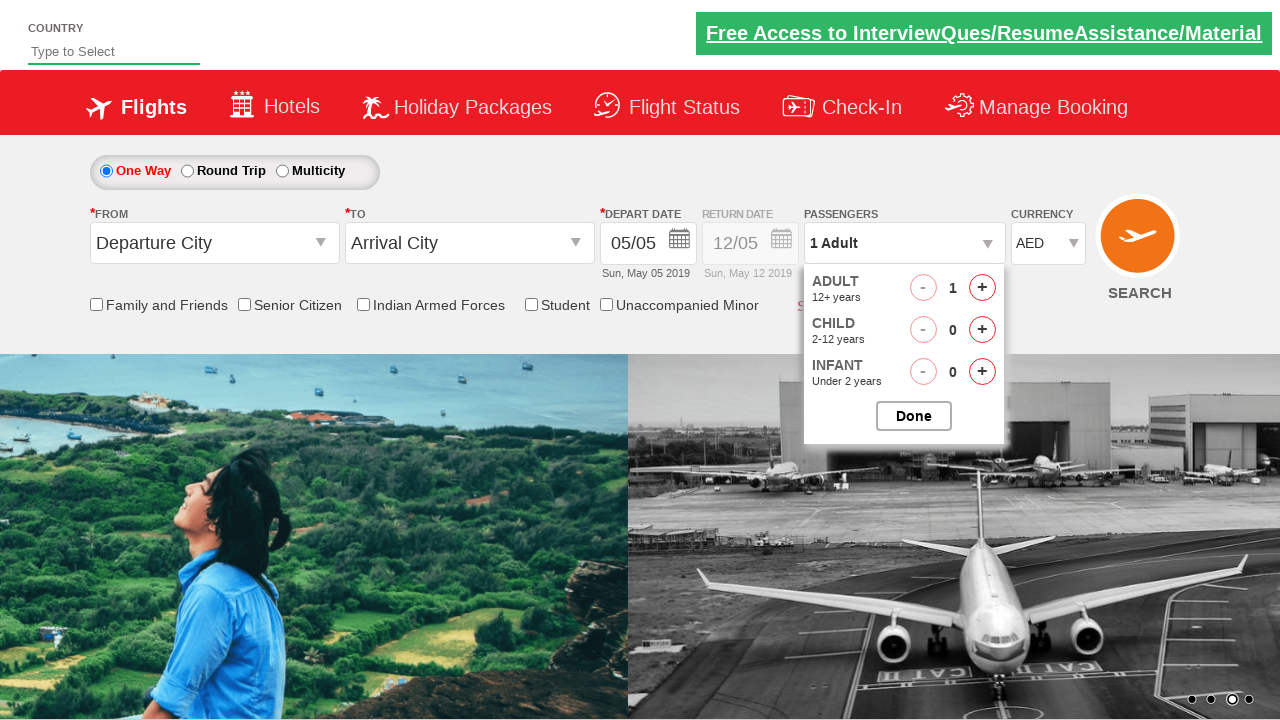

Clicked adult increment button (click 1 of 4) at (982, 288) on #hrefIncAdt
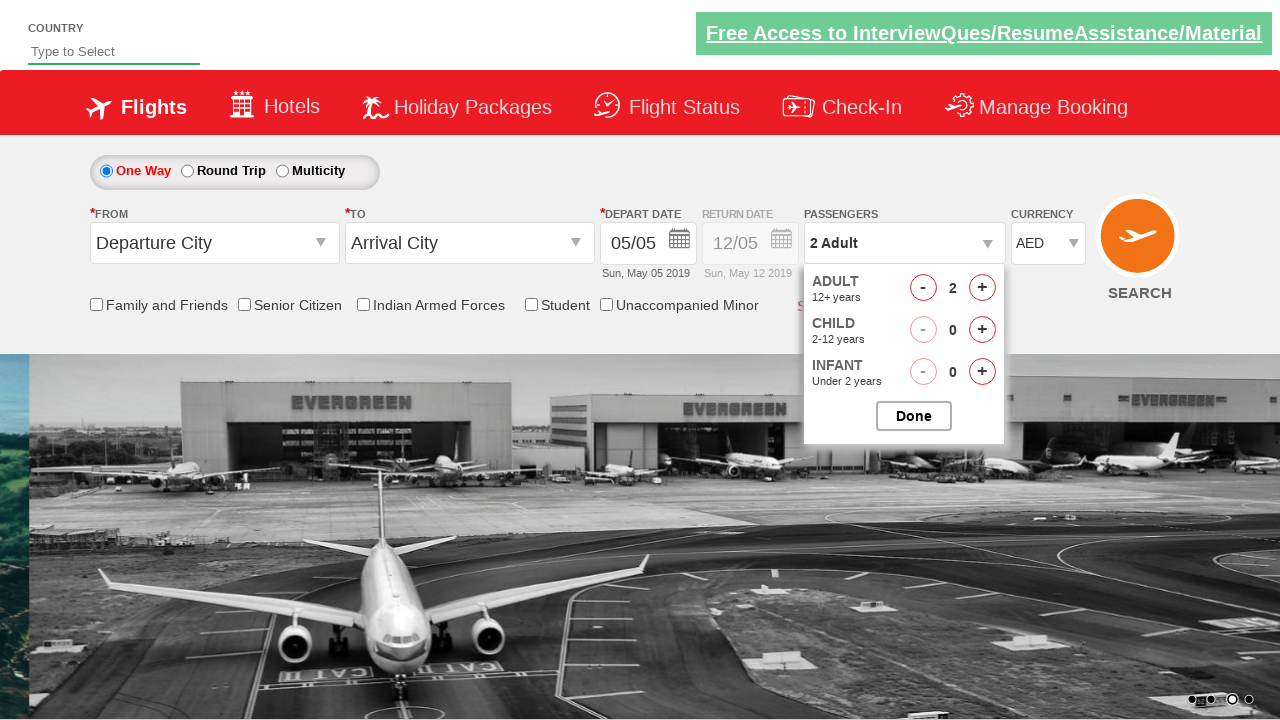

Clicked adult increment button (click 2 of 4) at (982, 288) on #hrefIncAdt
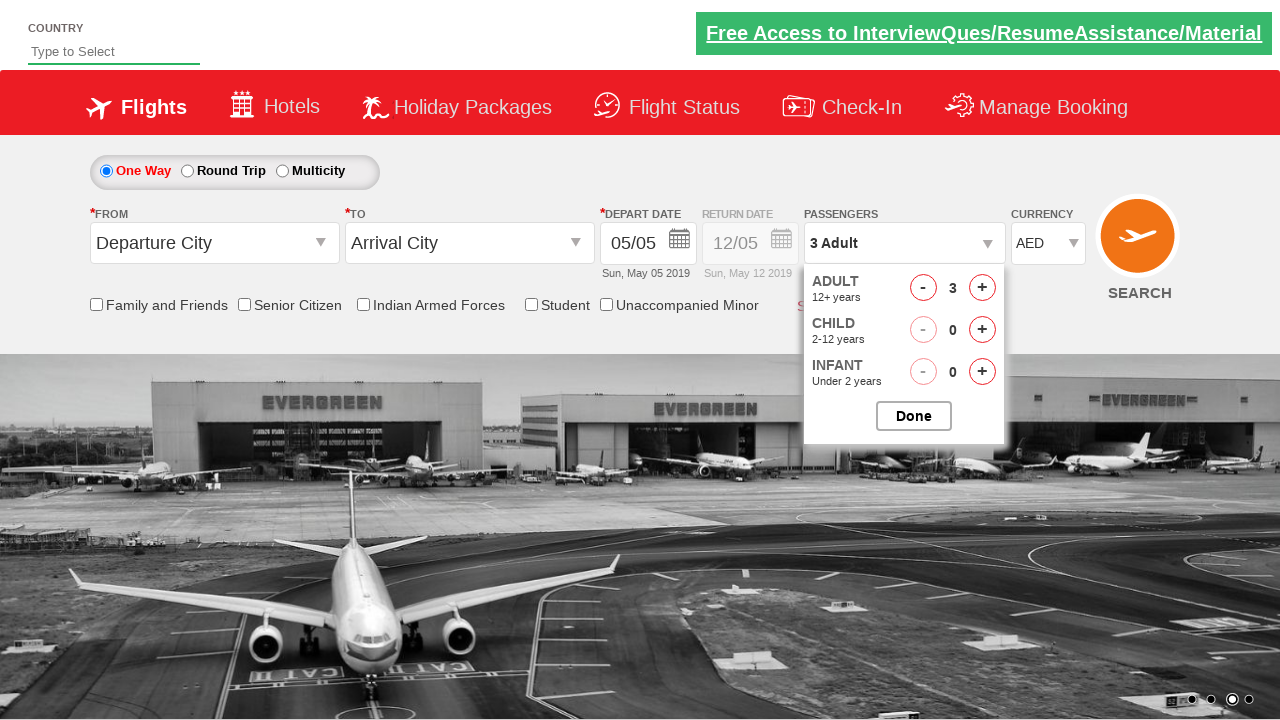

Clicked adult increment button (click 3 of 4) at (982, 288) on #hrefIncAdt
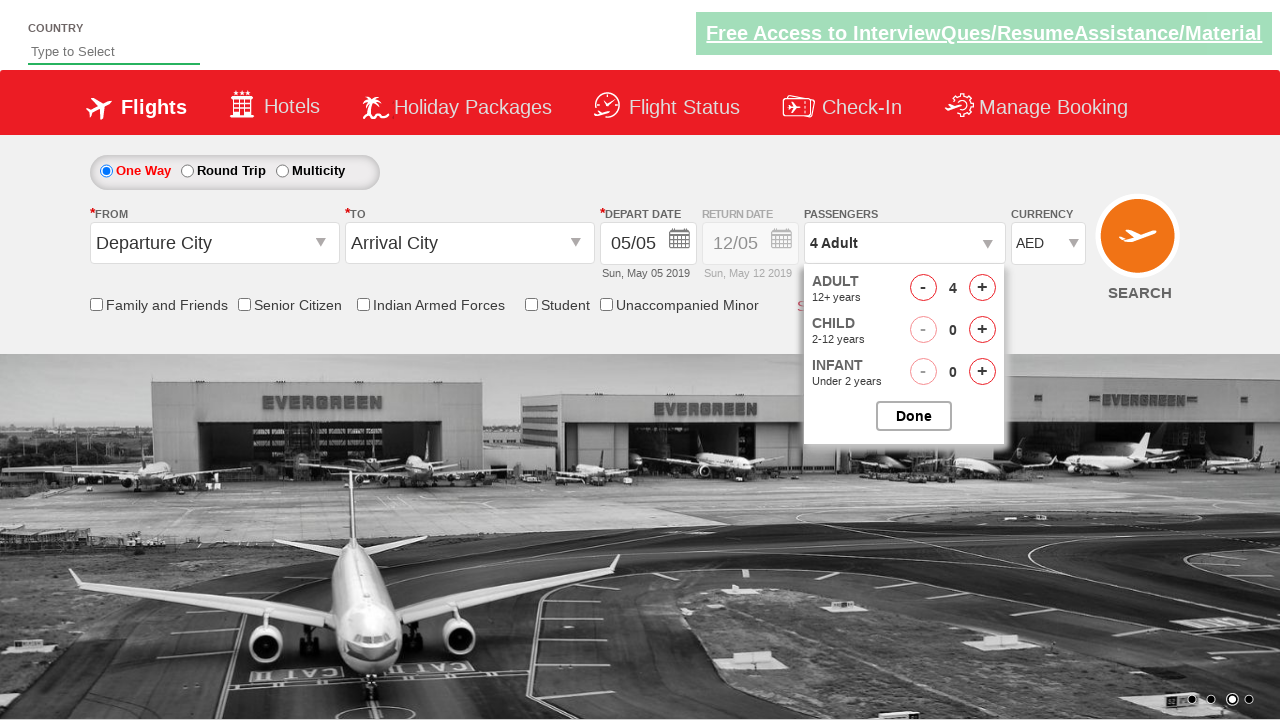

Clicked adult increment button (click 4 of 4) at (982, 288) on #hrefIncAdt
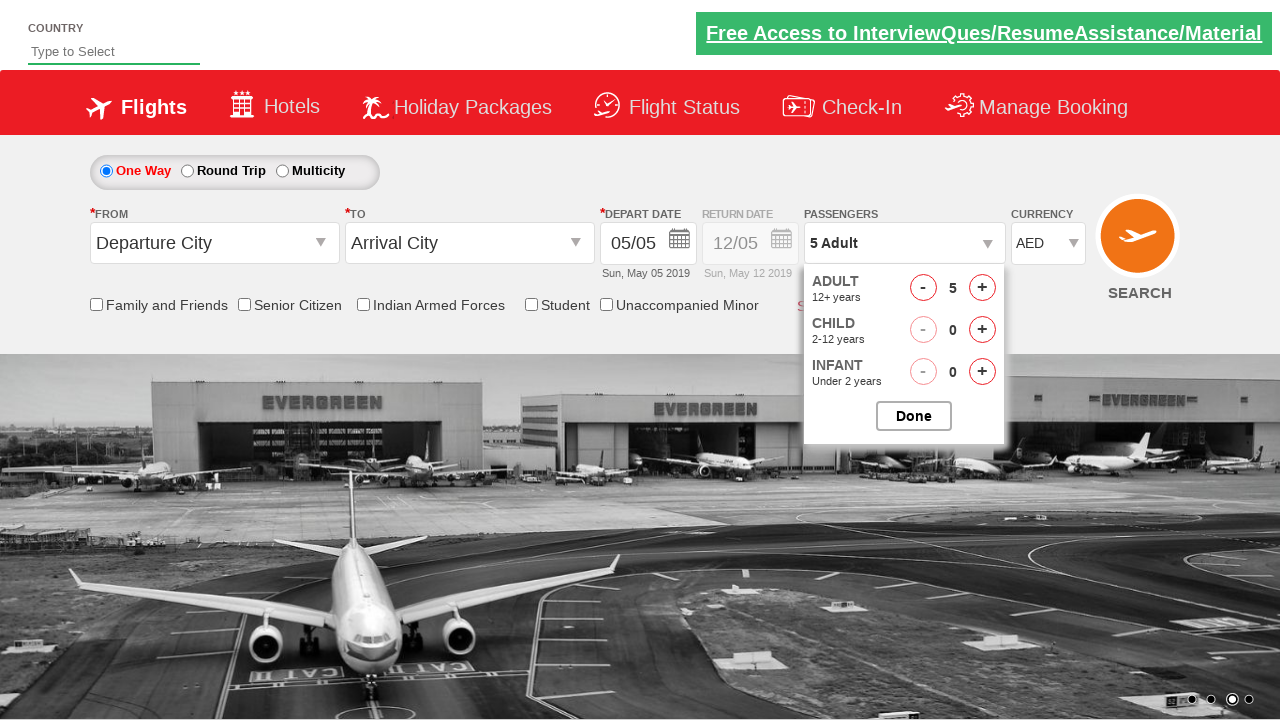

Closed passenger selection dropdown at (914, 416) on #btnclosepaxoption
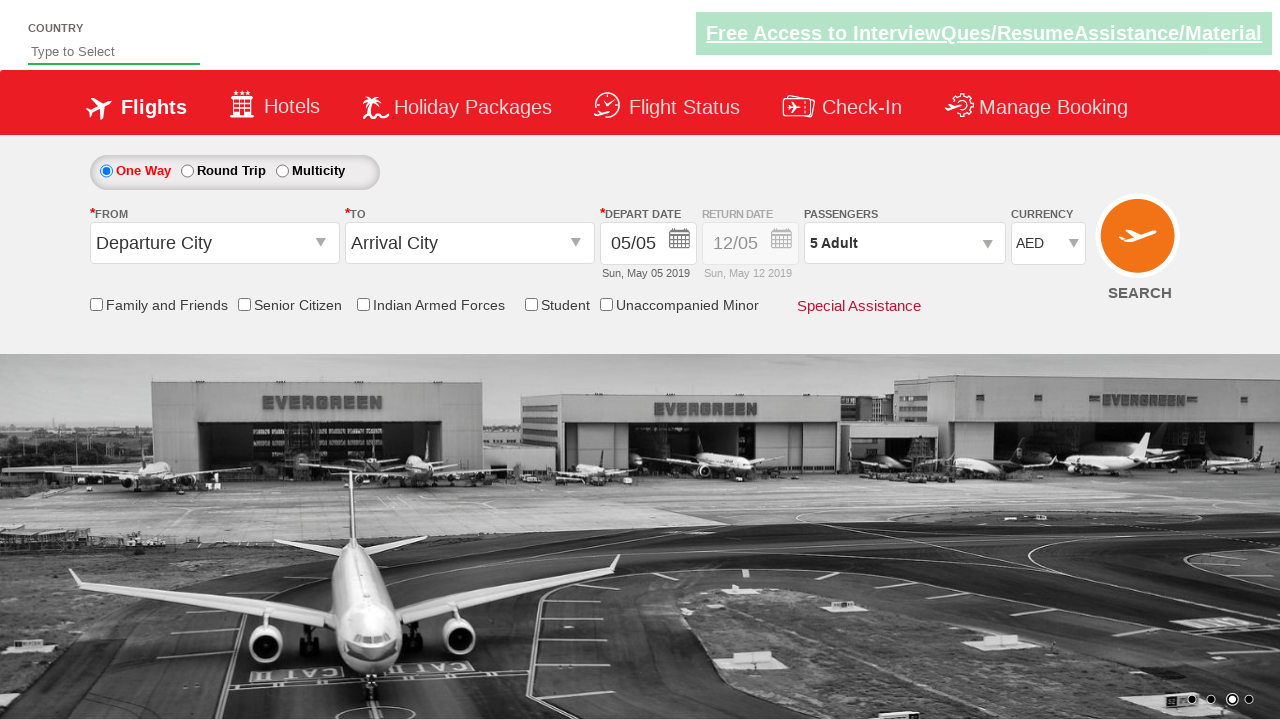

Opened passenger info dropdown again at (904, 243) on #divpaxinfo
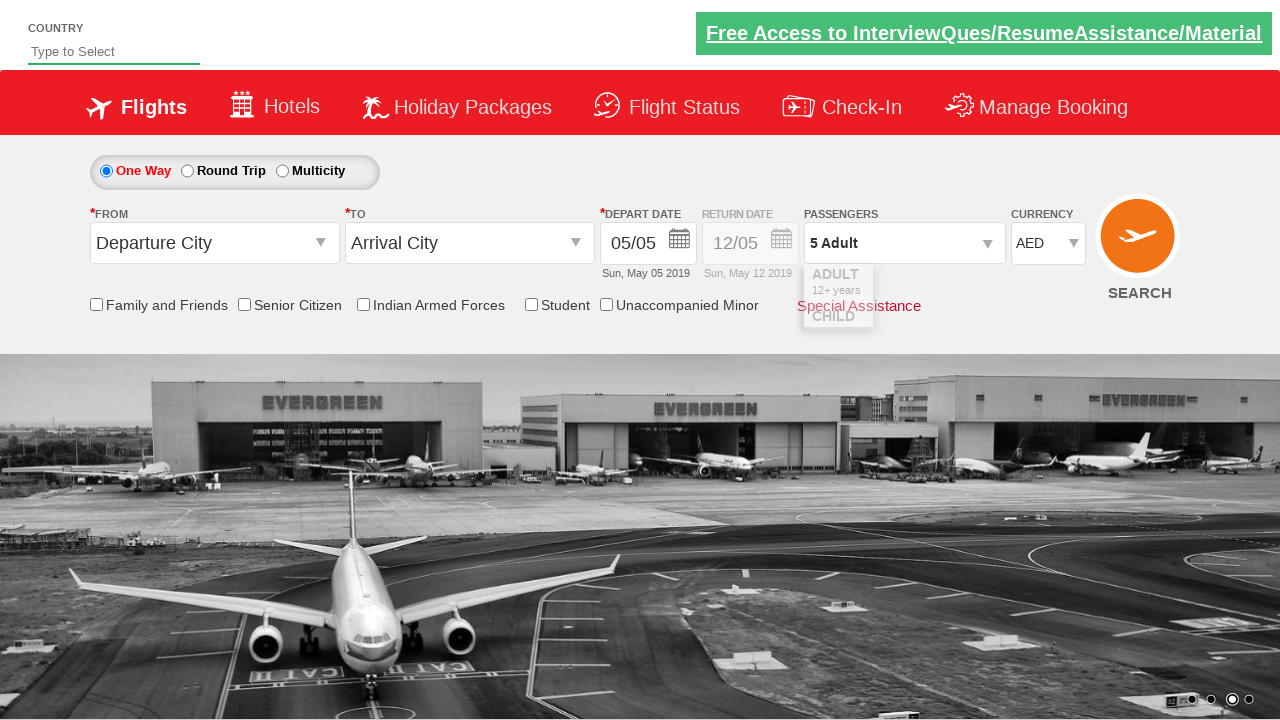

Waited for passenger dropdown to open
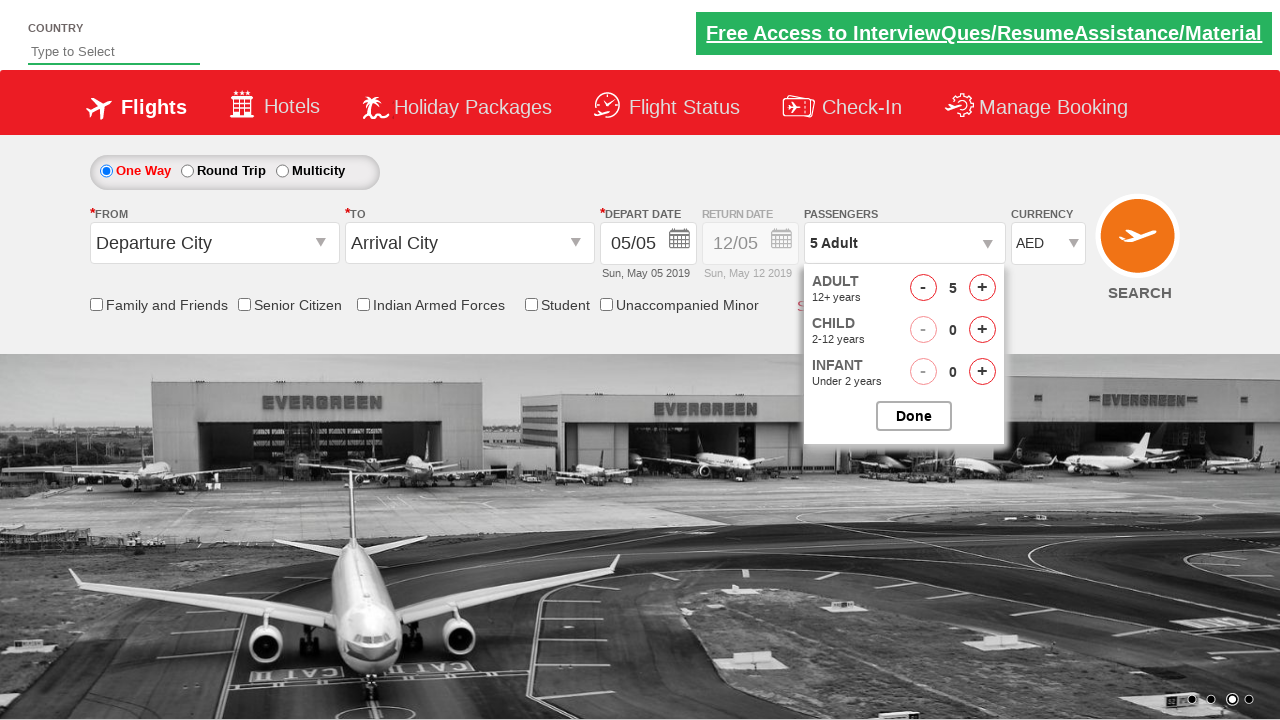

Clicked child increment button (click 1 of 4) at (982, 330) on #hrefIncChd
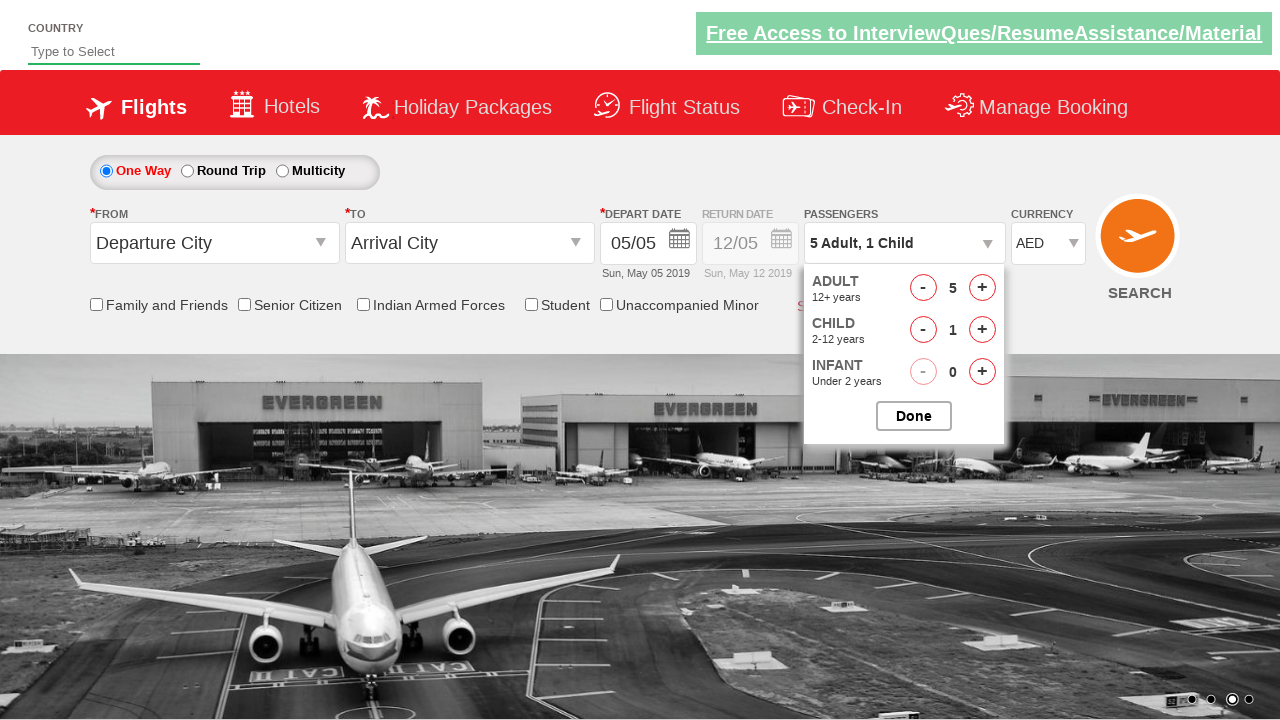

Clicked child increment button (click 2 of 4) at (982, 330) on #hrefIncChd
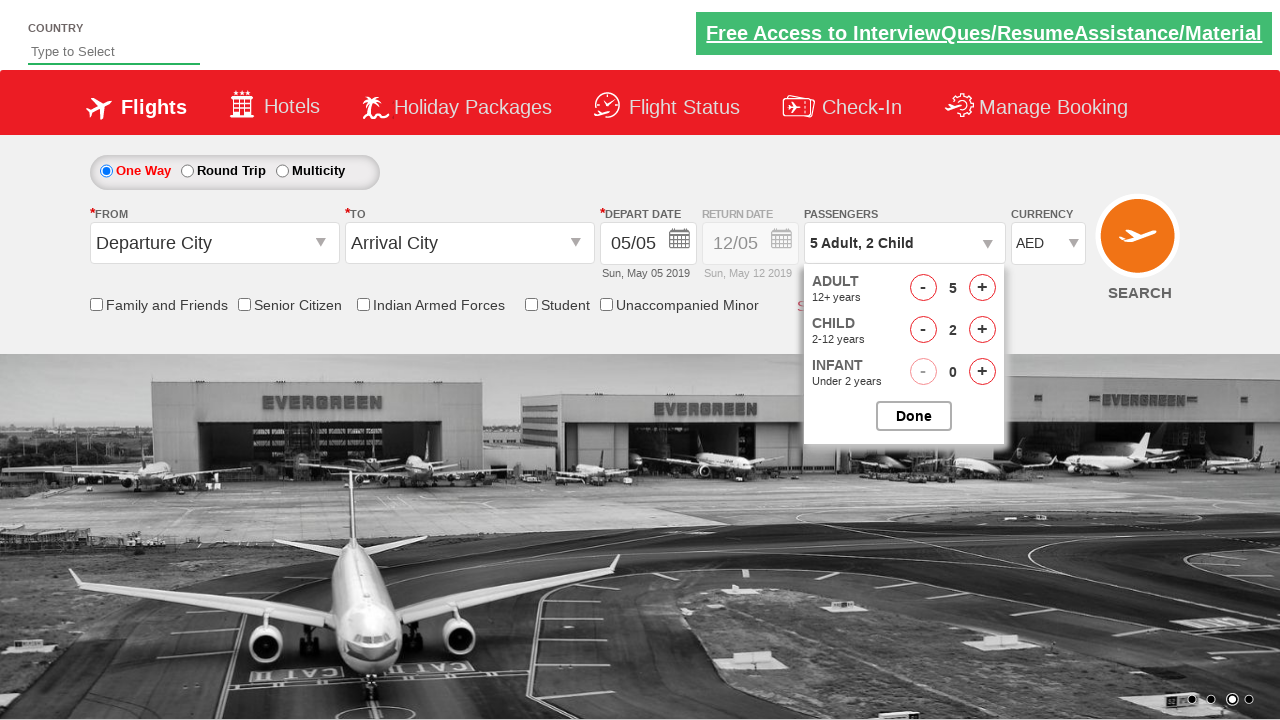

Clicked child increment button (click 3 of 4) at (982, 330) on #hrefIncChd
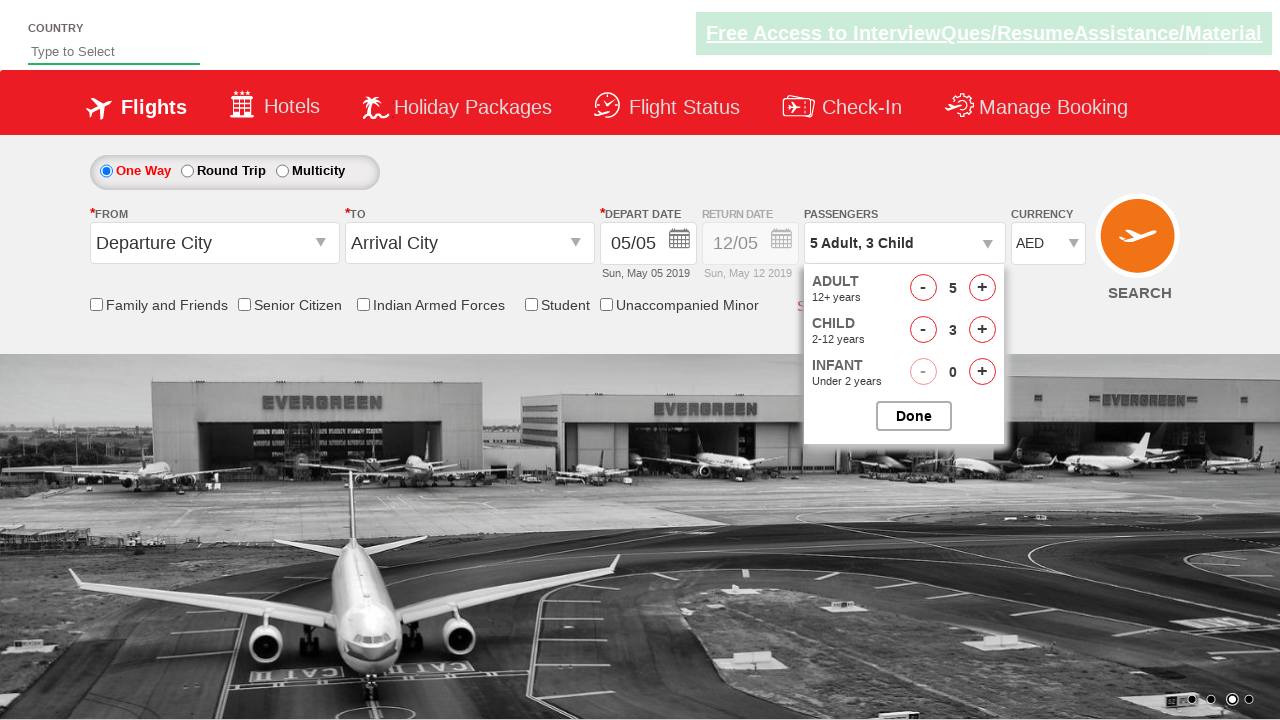

Clicked child increment button (click 4 of 4) at (982, 330) on #hrefIncChd
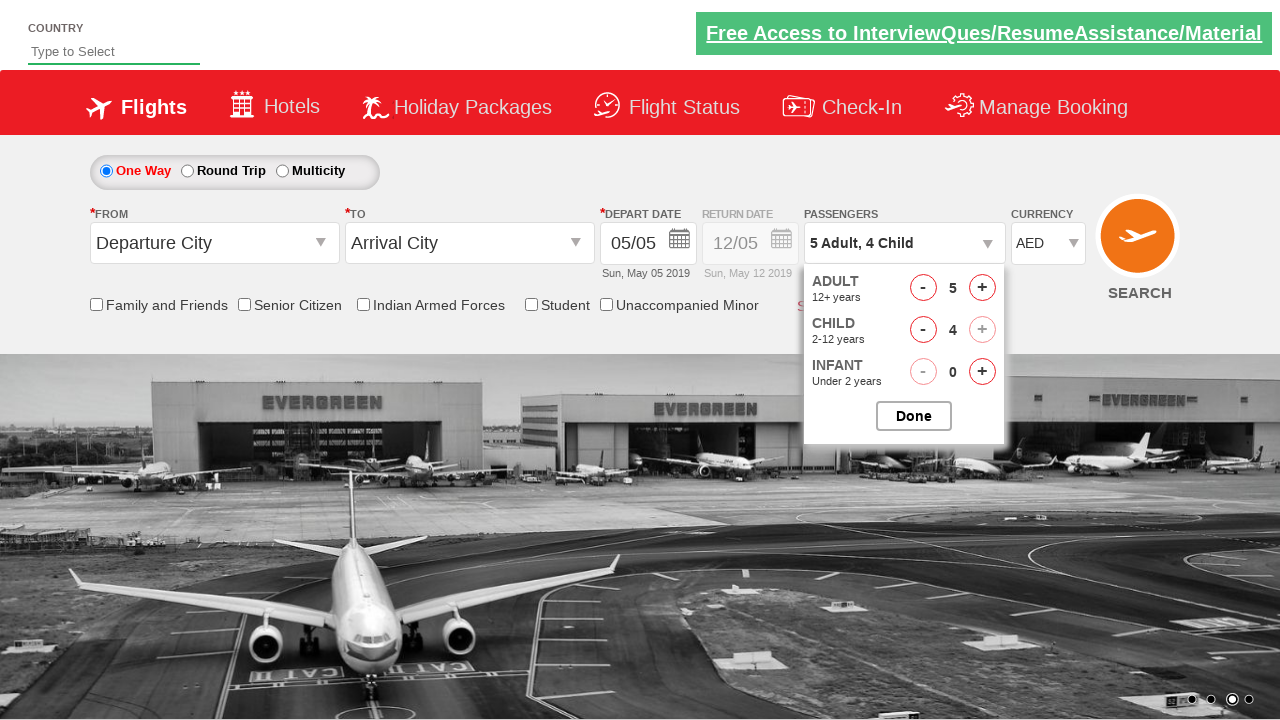

Closed passenger selection dropdown at (914, 416) on #btnclosepaxoption
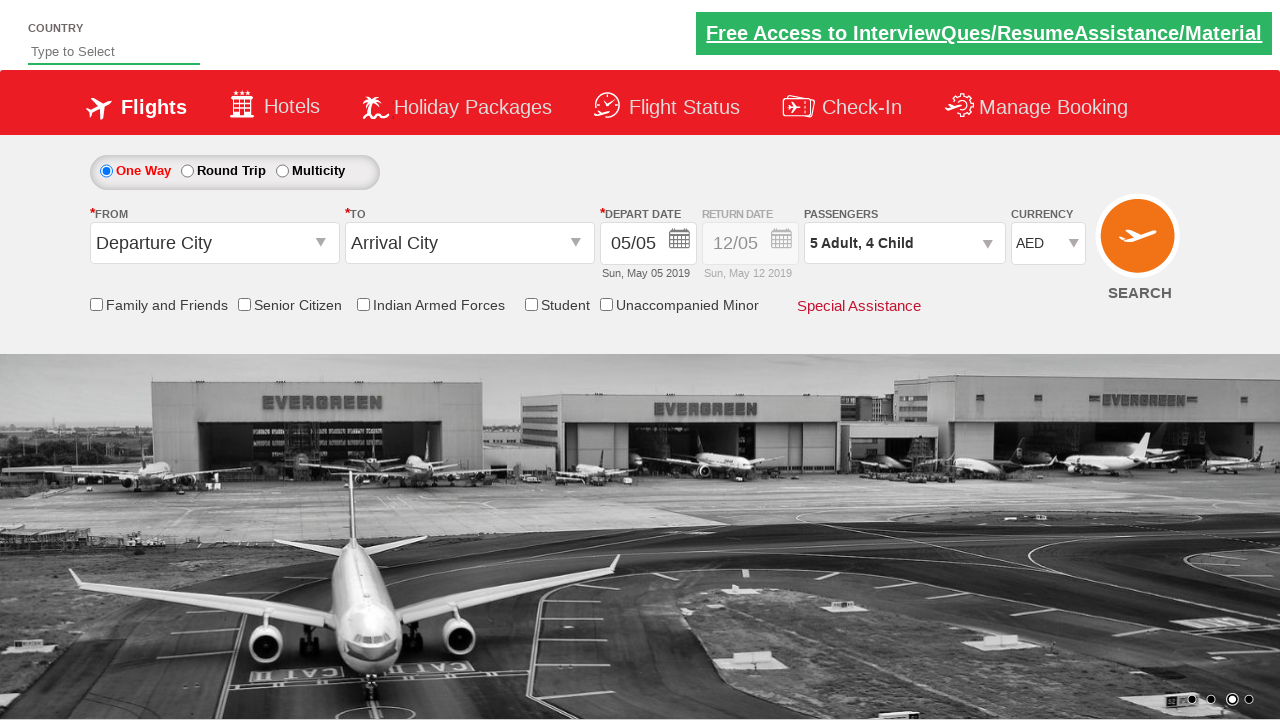

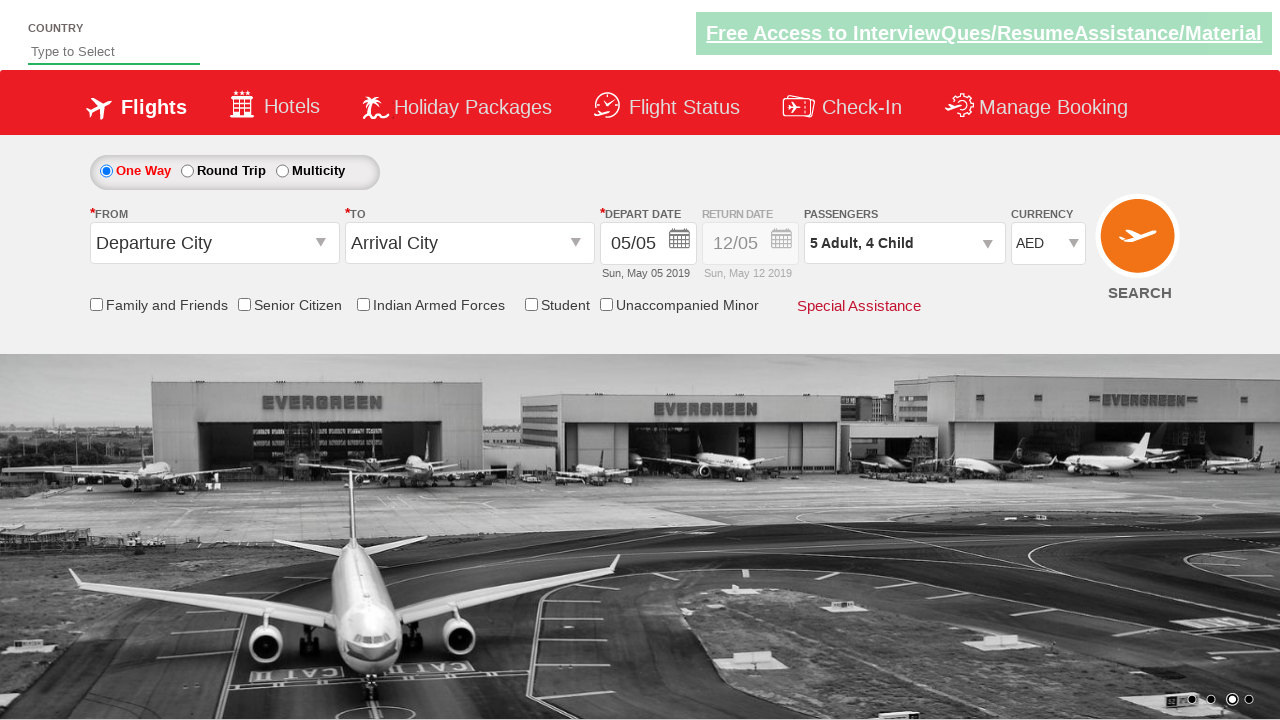